Tests click and hold functionality on a horizontal slider by clicking the slider, holding, moving it 10 pixels to the right, and releasing

Starting URL: https://the-internet.herokuapp.com/horizontal_slider

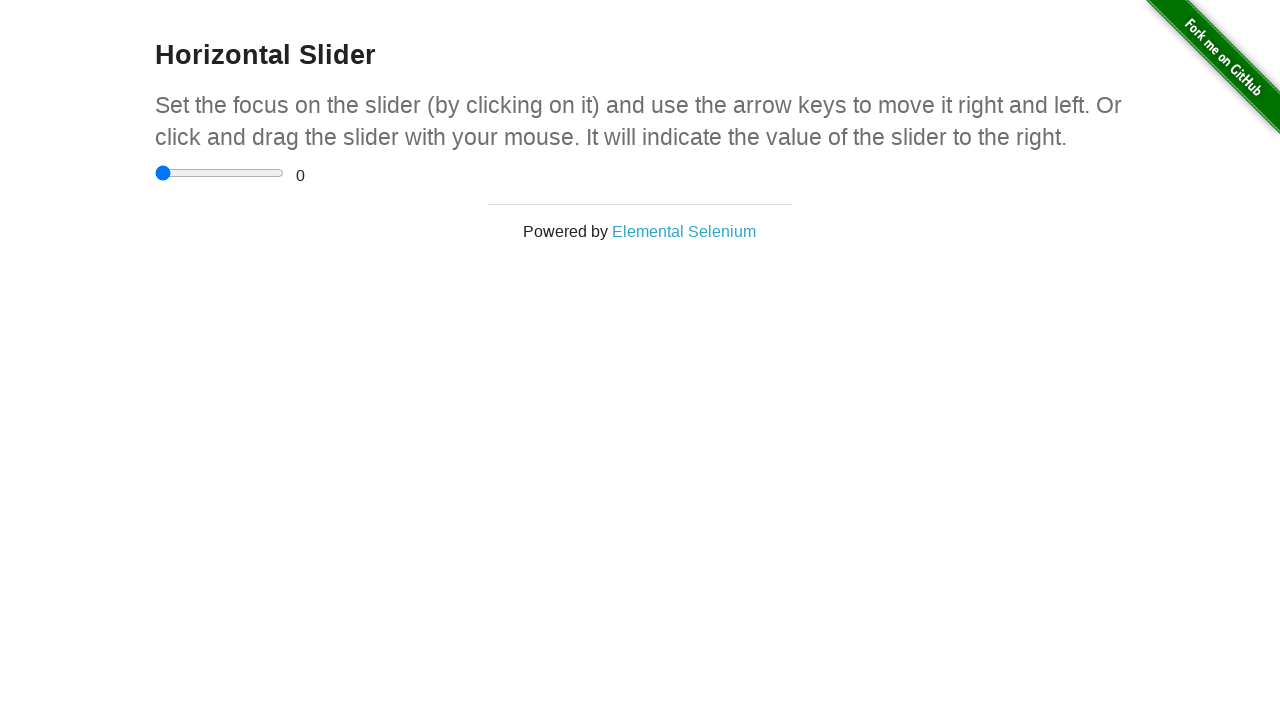

Located the horizontal slider element
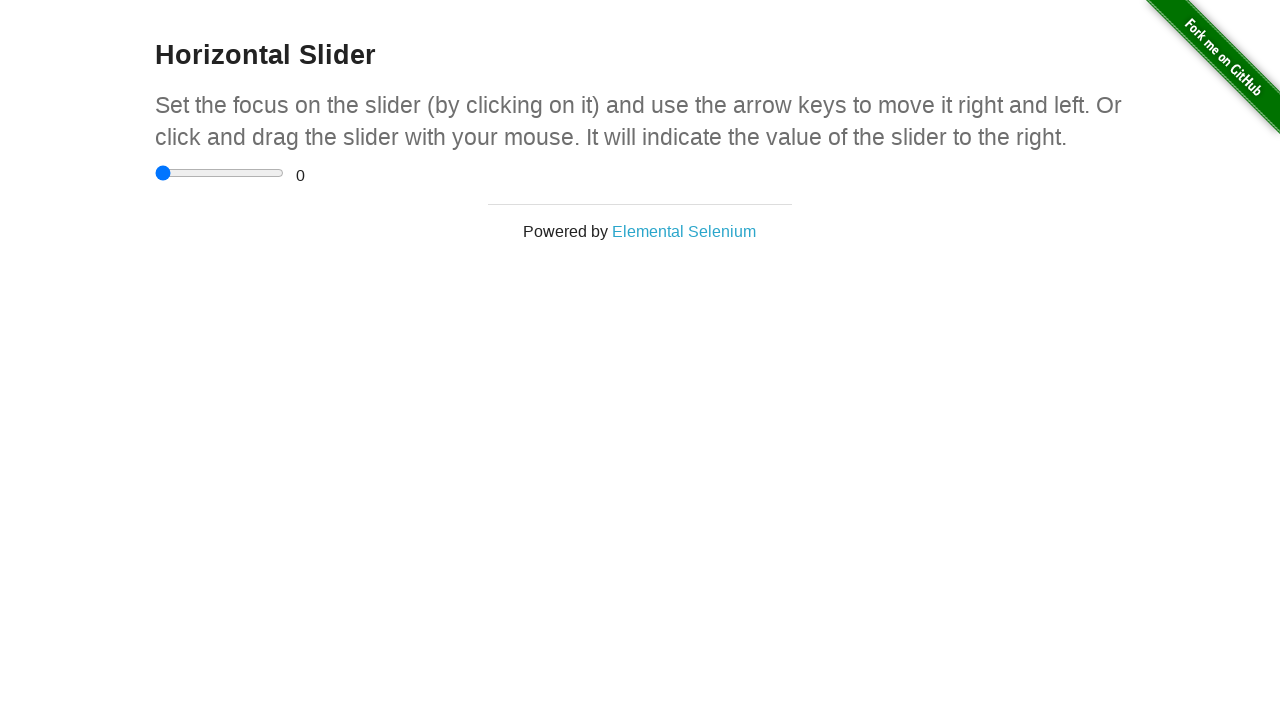

Retrieved slider bounding box for position calculation
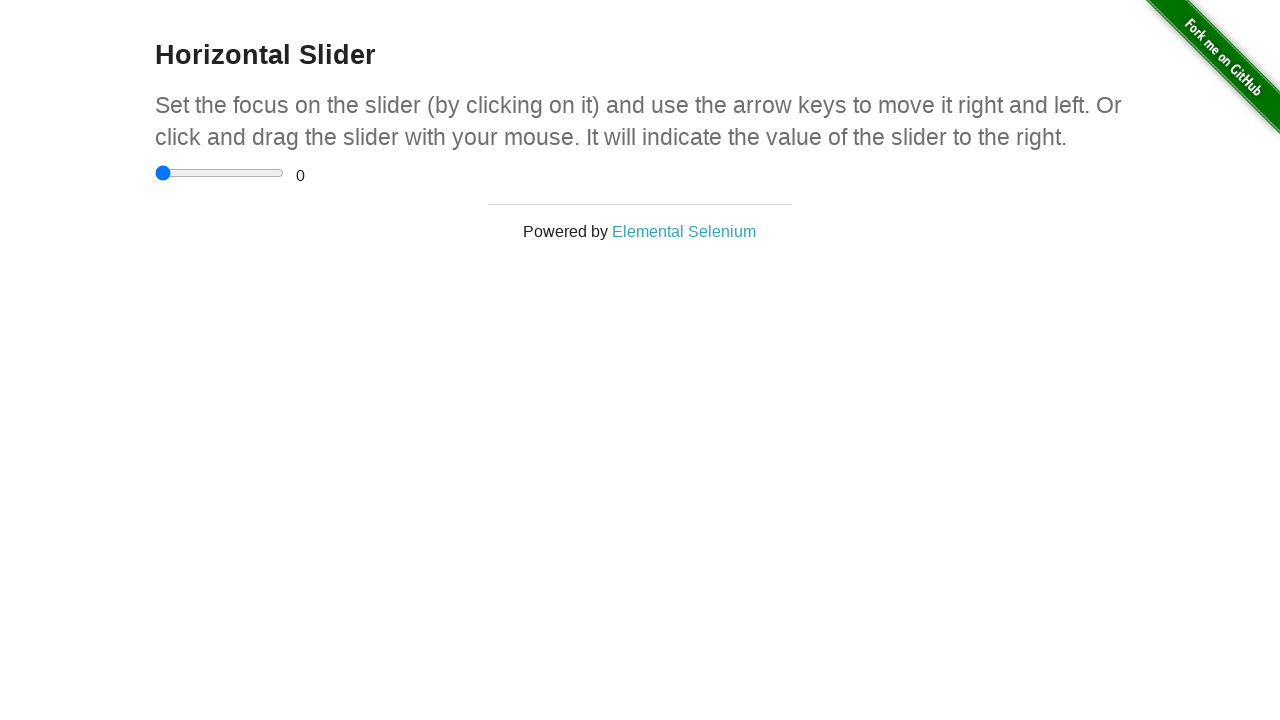

Hovered over the slider at (220, 173) on xpath=//input[@type='range']
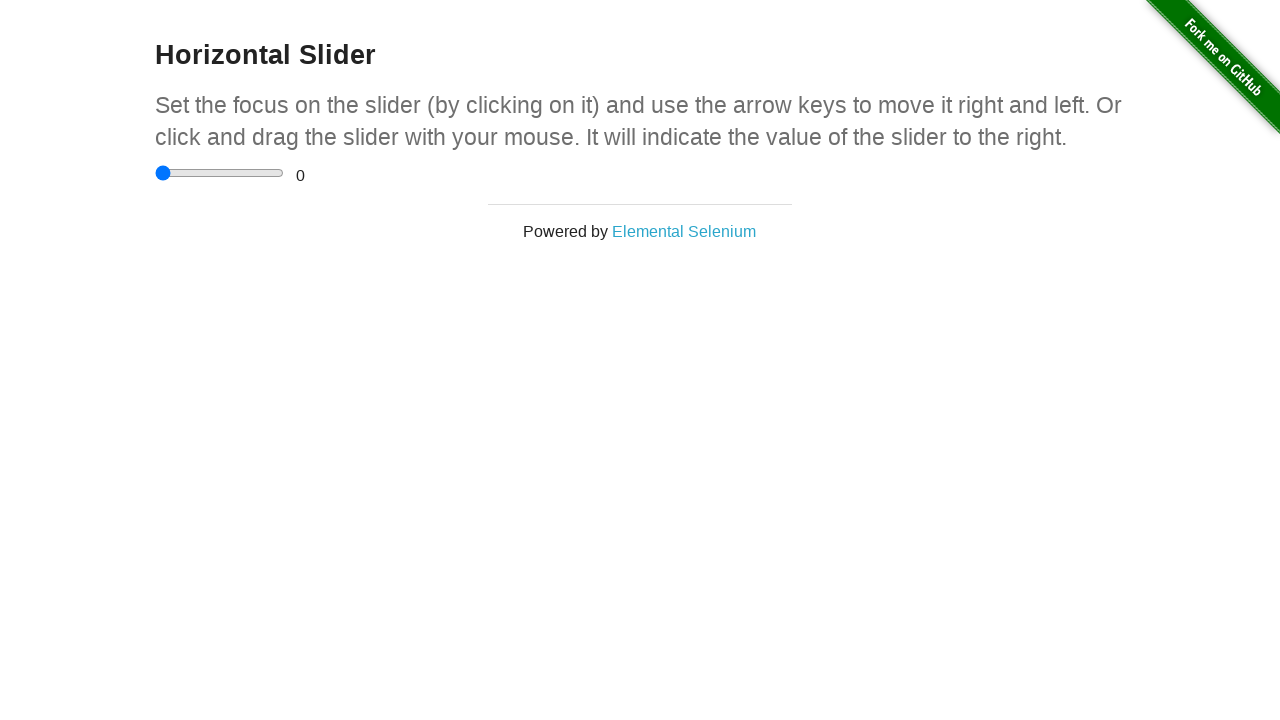

Pressed mouse button down on the slider at (220, 173)
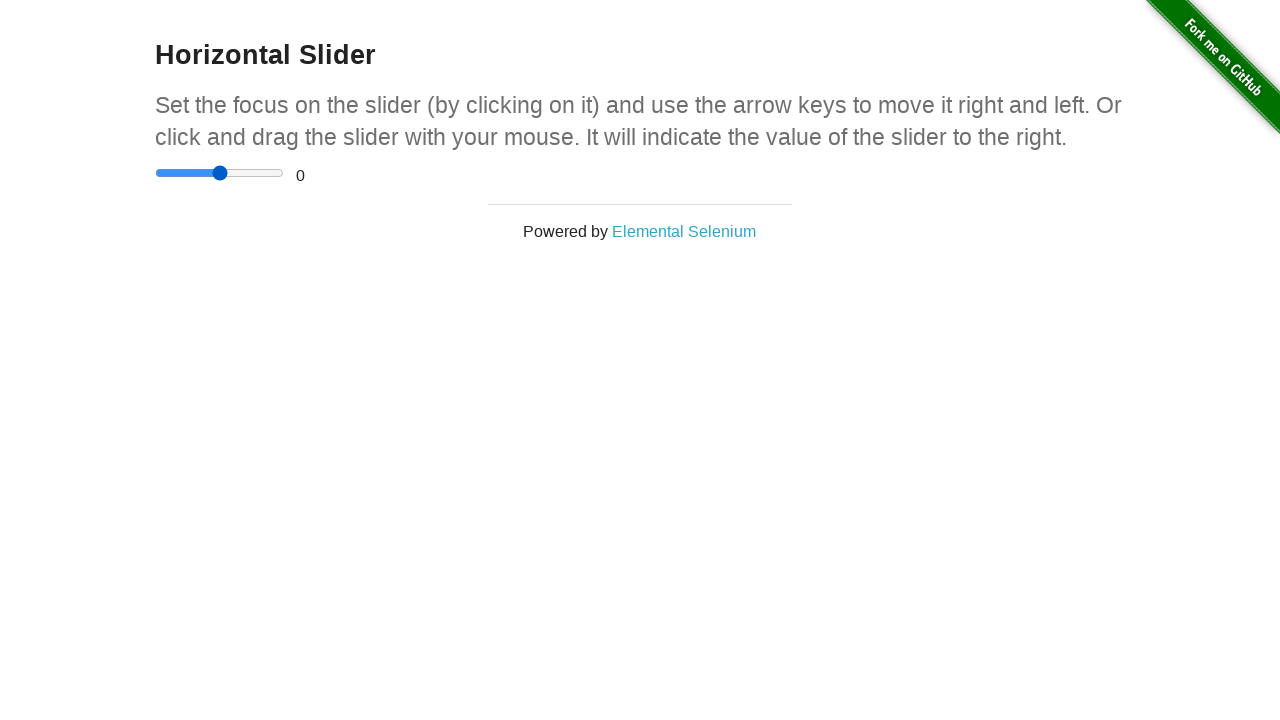

Moved mouse 10 pixels to the right while holding at (230, 173)
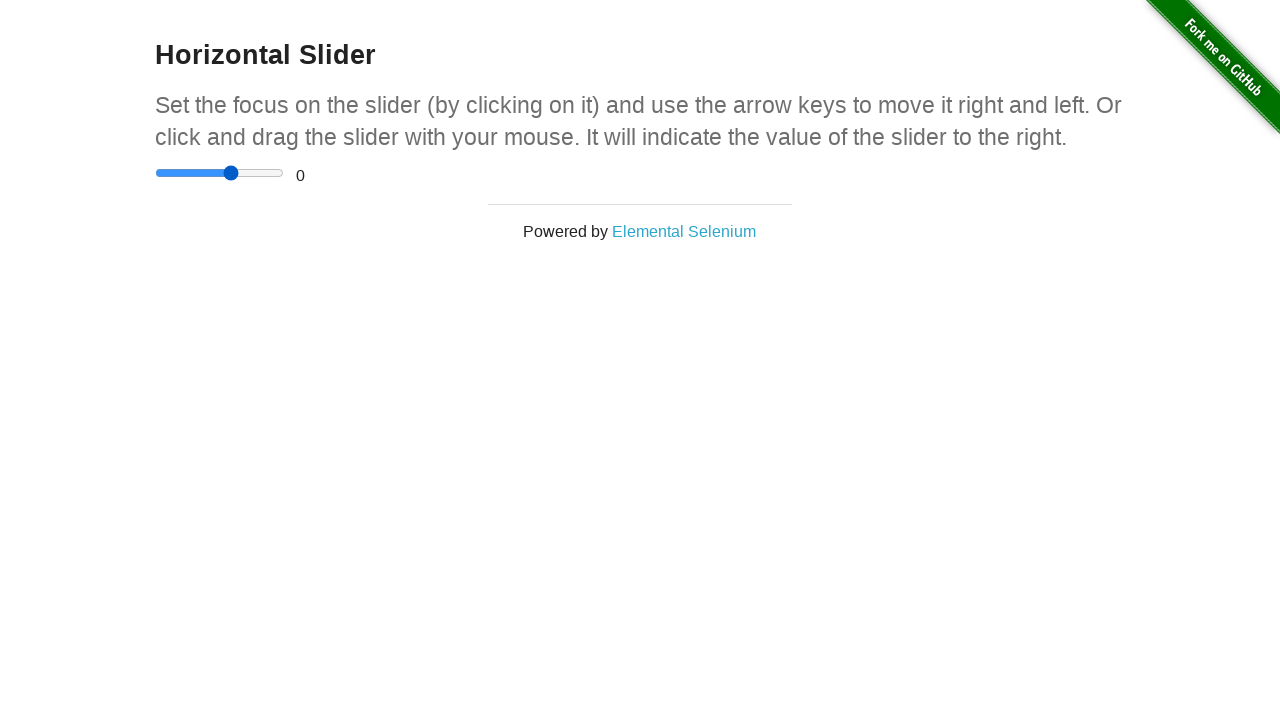

Released mouse button, completing the click and hold action at (230, 173)
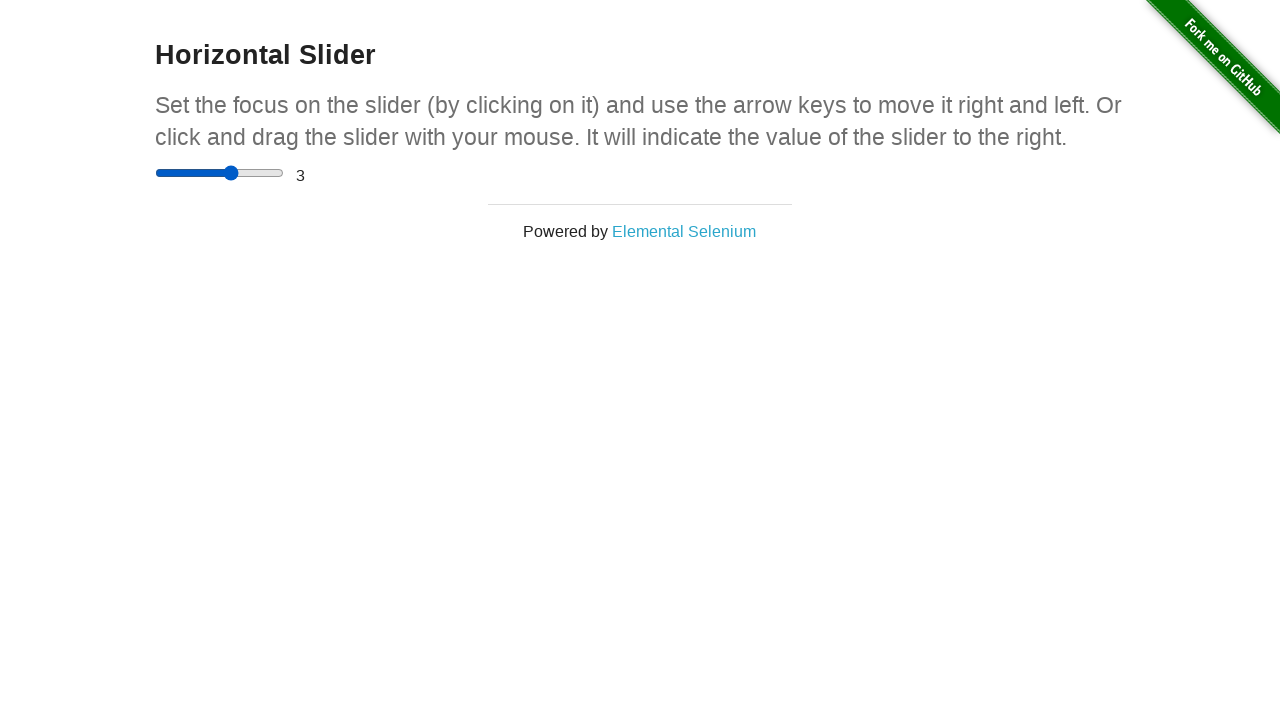

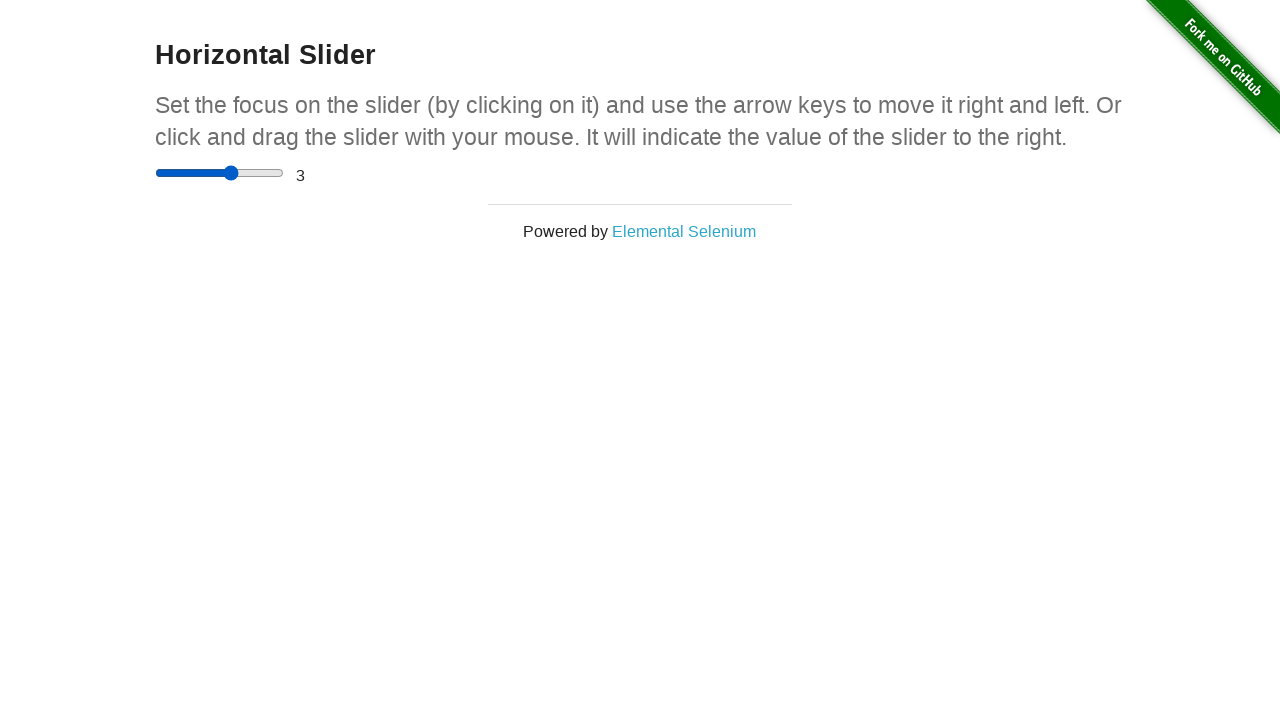